Tests navigation to the past page by clicking the "past" link and verifying the URL changes

Starting URL: http://news.ycombinator.com/

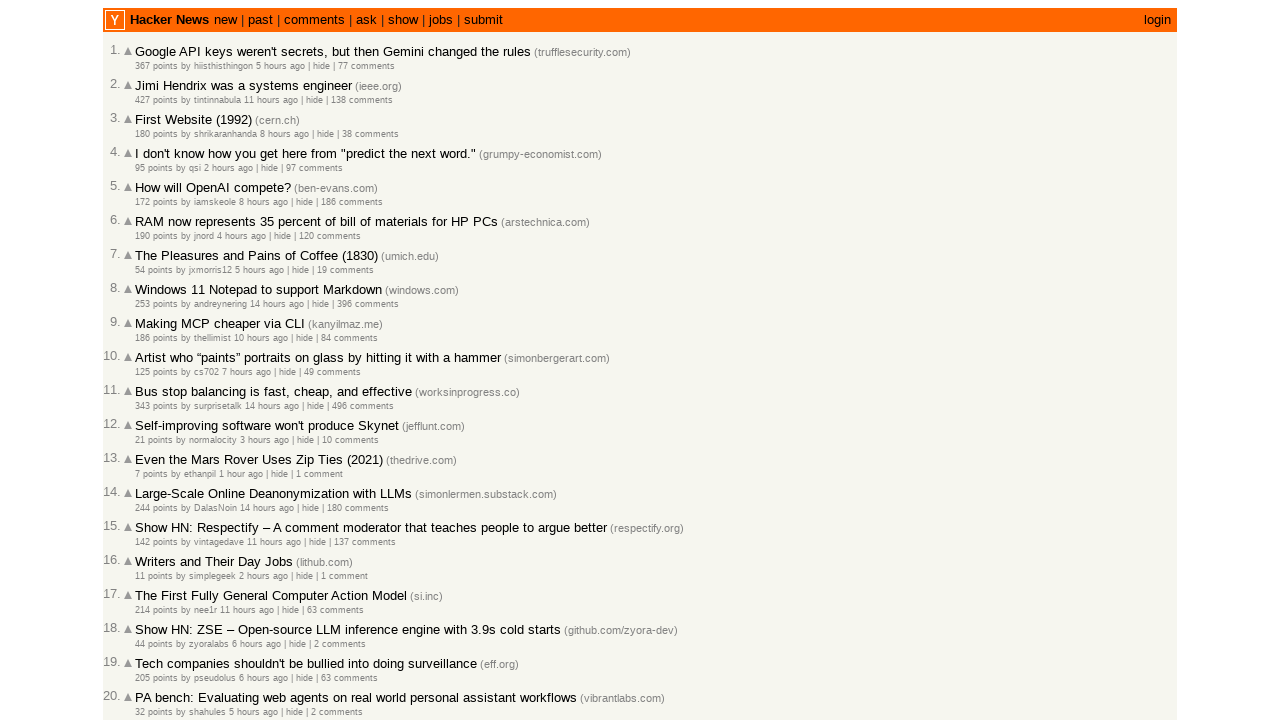

Clicked on 'past' link at (260, 20) on a:has-text('past')
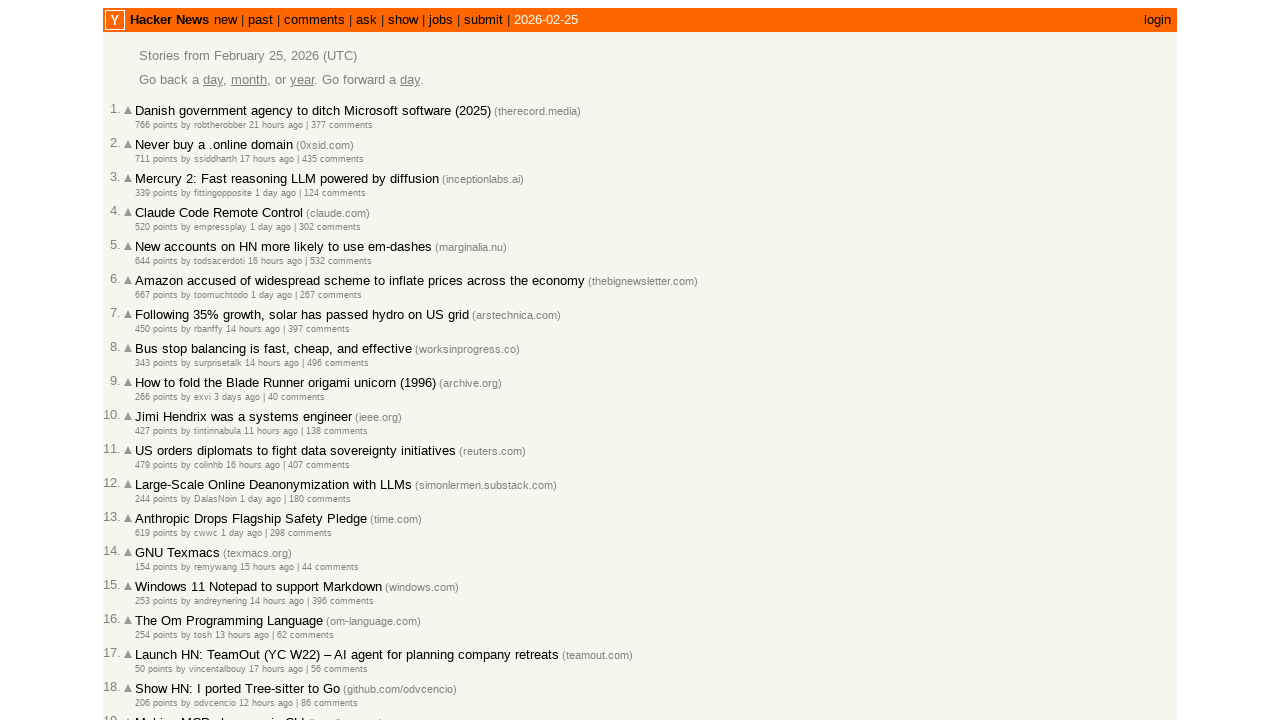

Verified URL changed to https://news.ycombinator.com/front
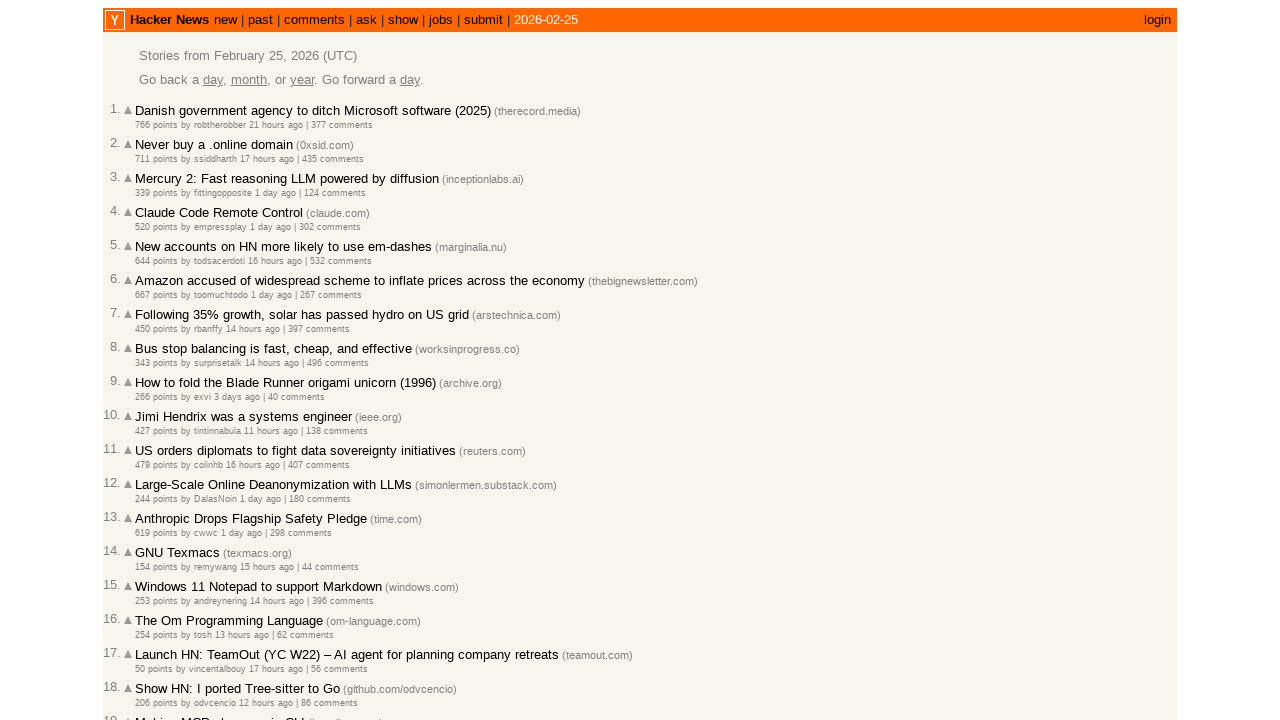

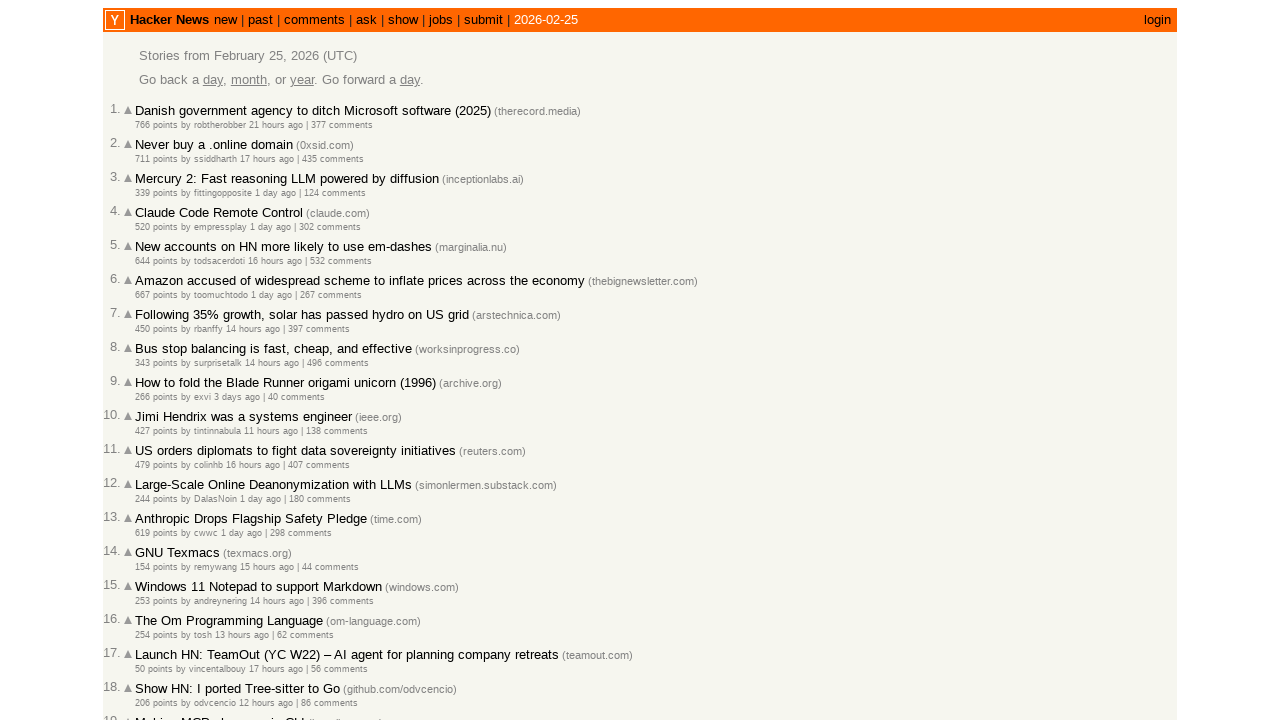